Checks that there are 30 products displayed on the page

Starting URL: https://rahulshettyacademy.com/seleniumPractise/#/

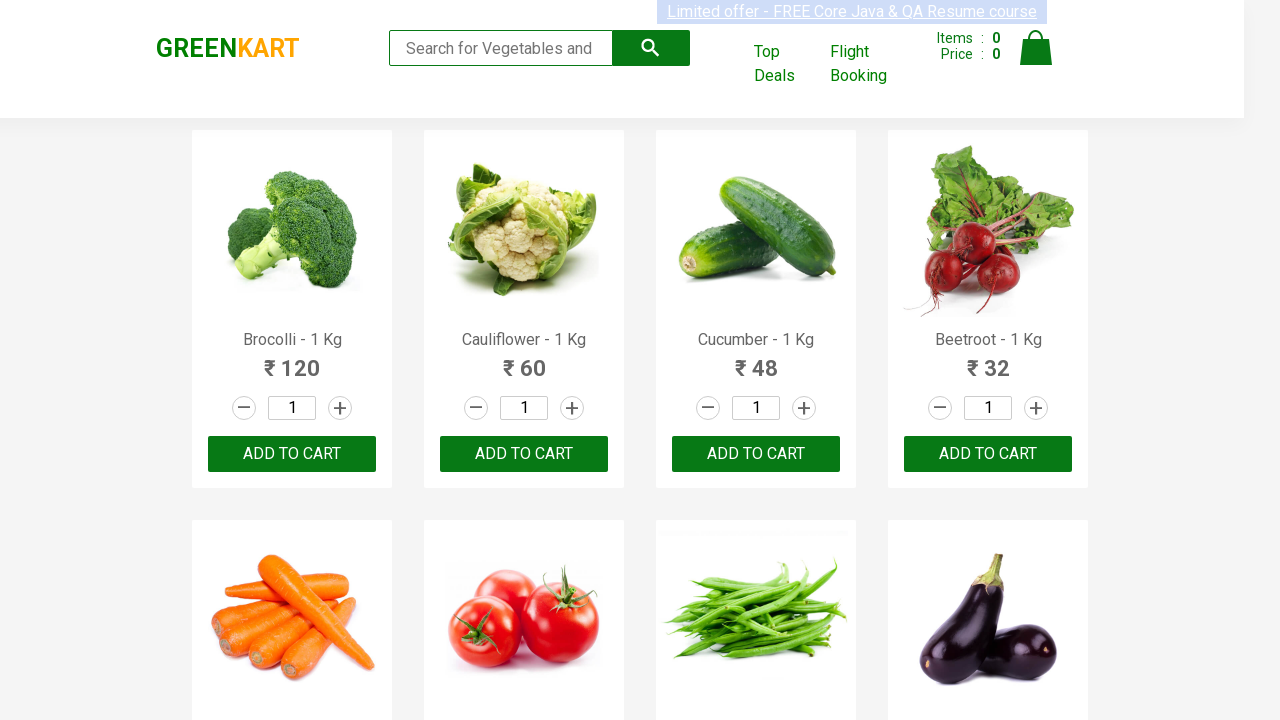

Waited for product names to load on the page
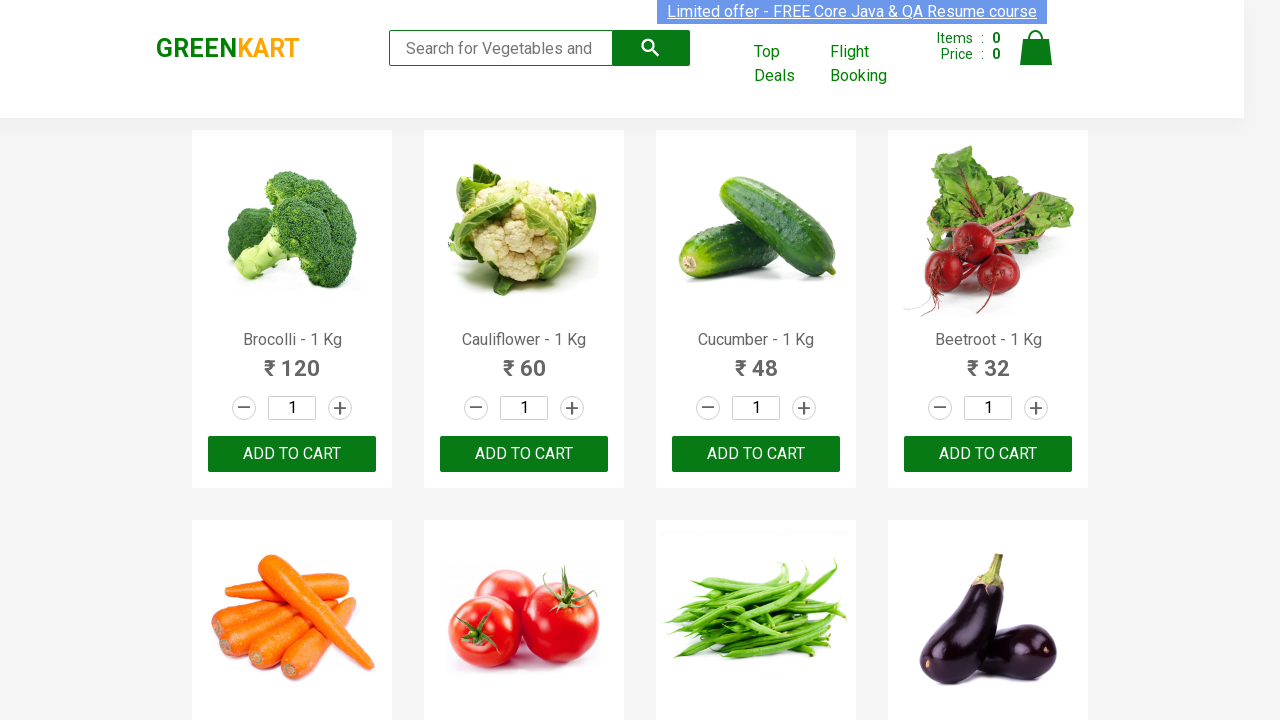

Located all product name elements on the page
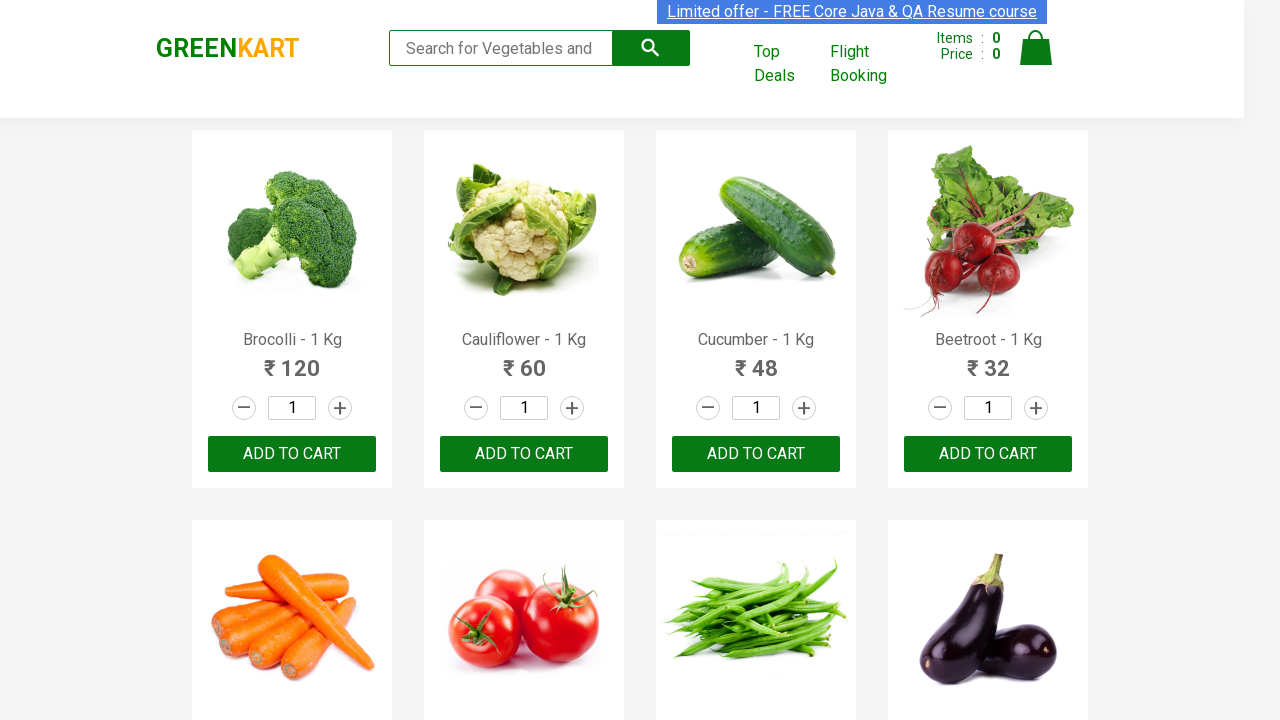

Verified that exactly 30 products are displayed on the page
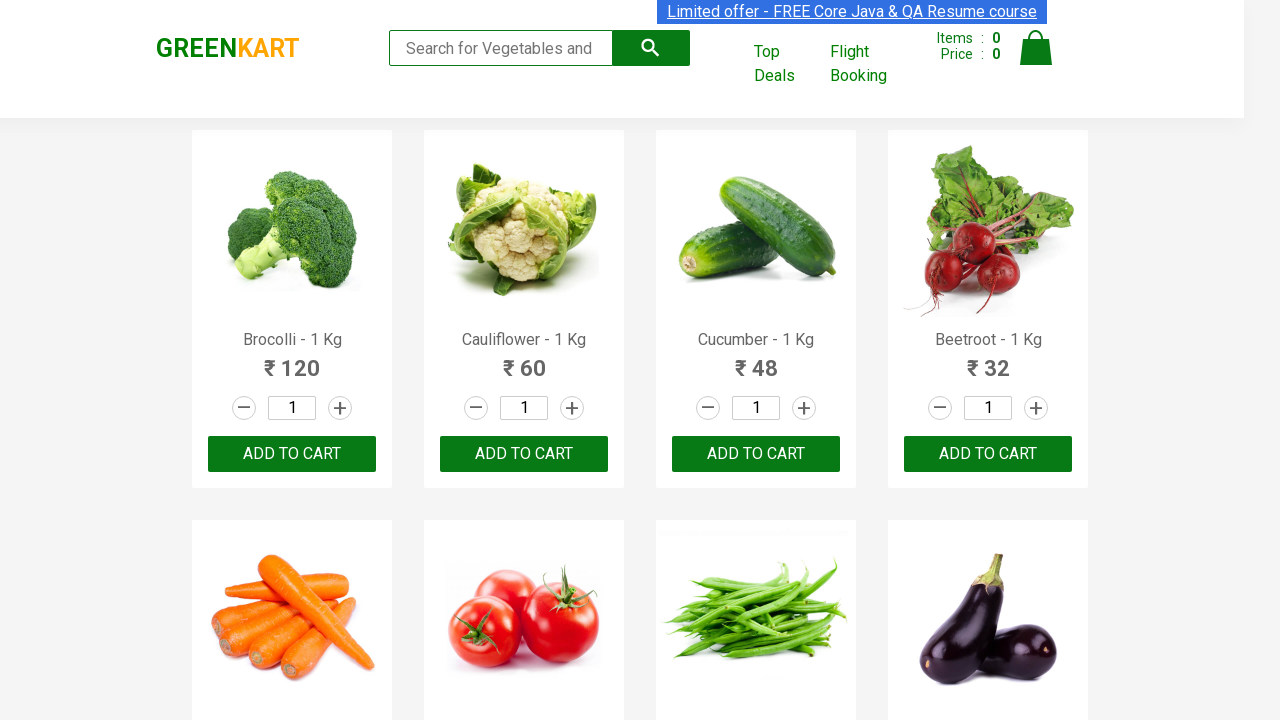

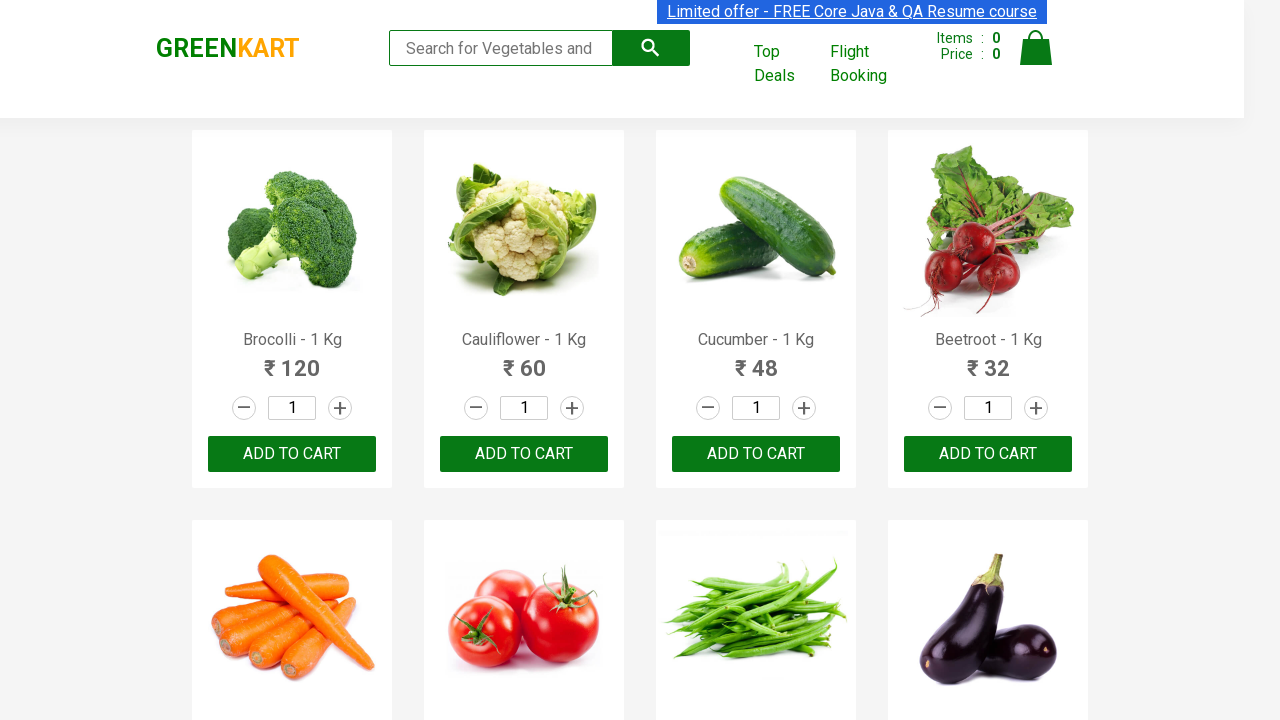